Verifies that the "More details about service" link is present and enabled in the online payment section

Starting URL: http://mts.by

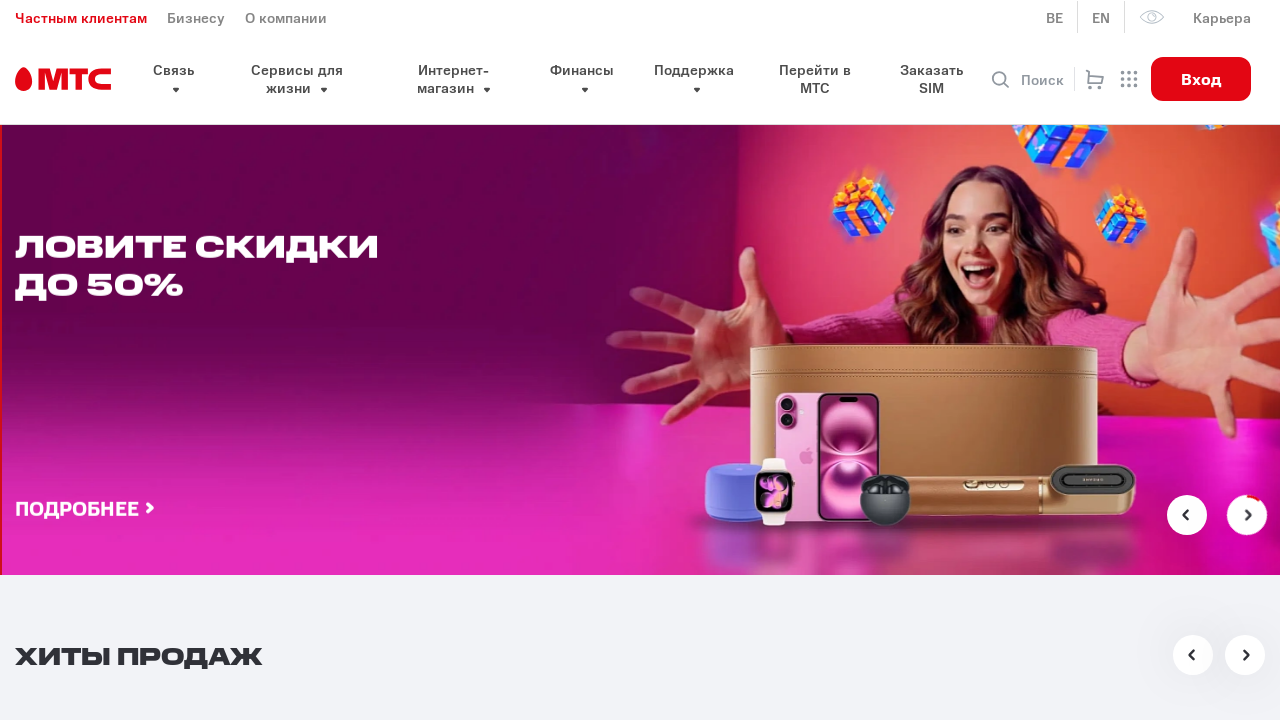

Located 'More details about service' link in online payment section
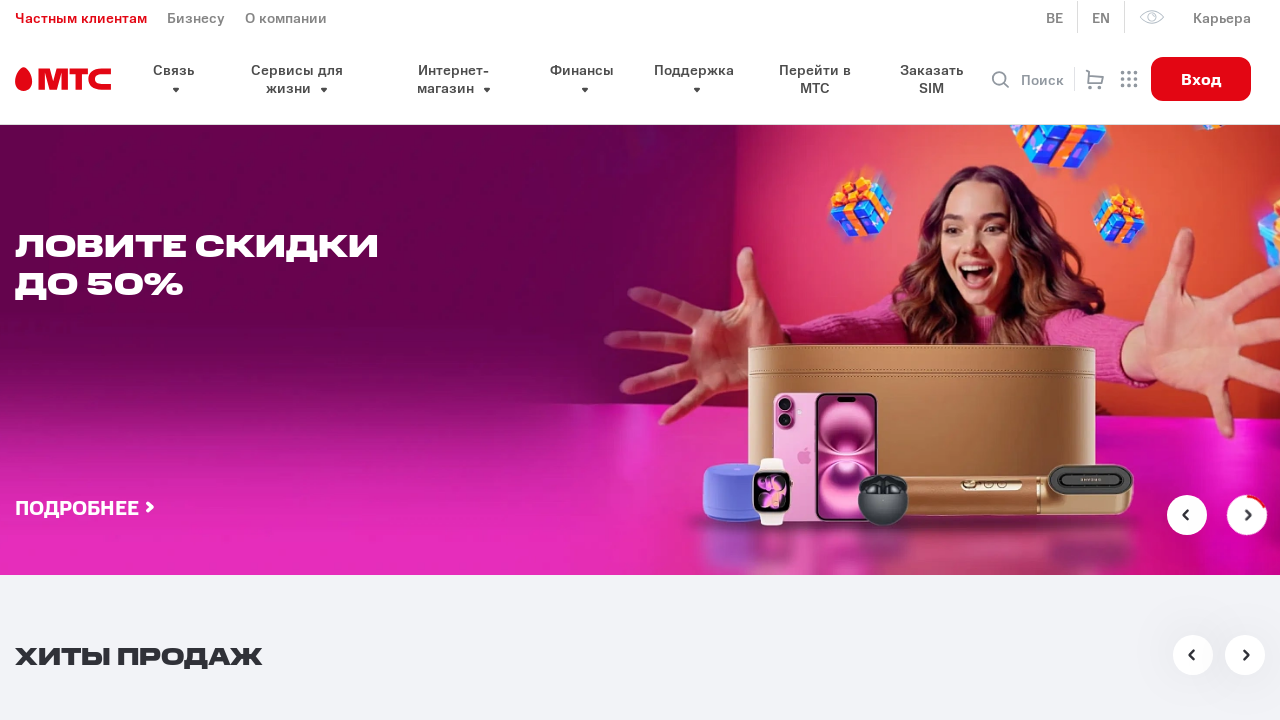

'More details about service' link is now visible
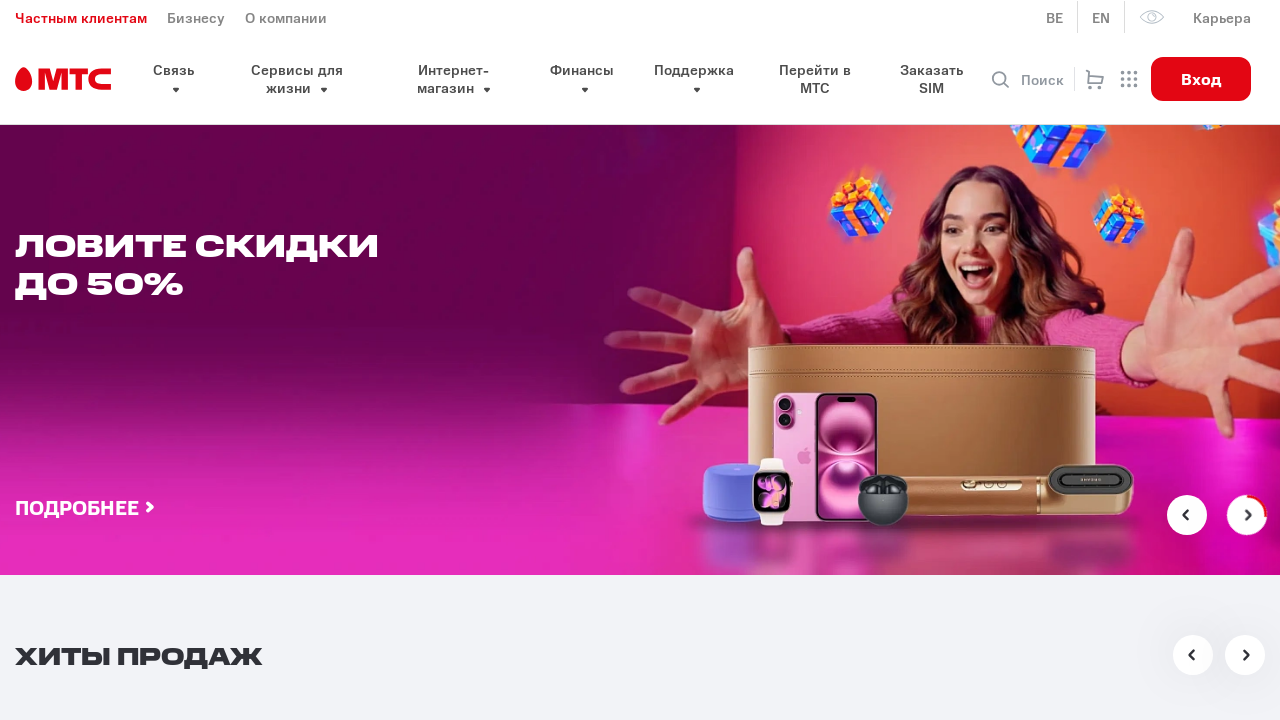

Verified 'More details about service' link is enabled and clickable
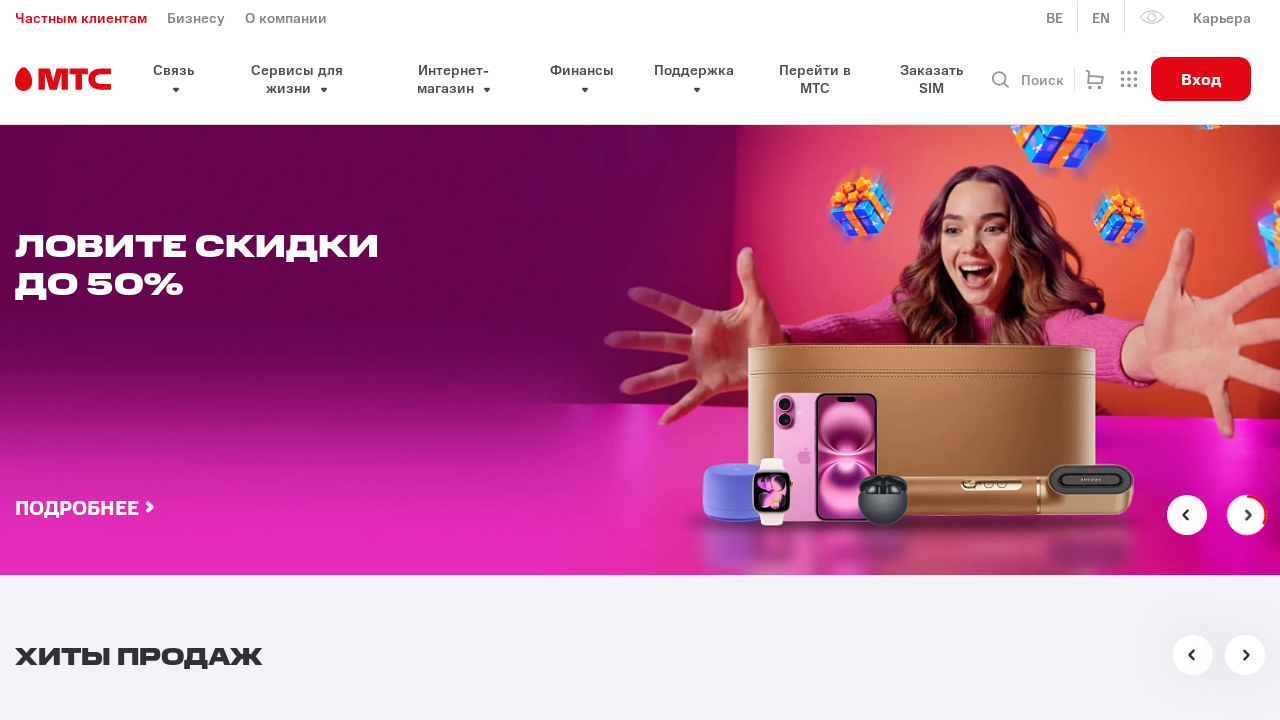

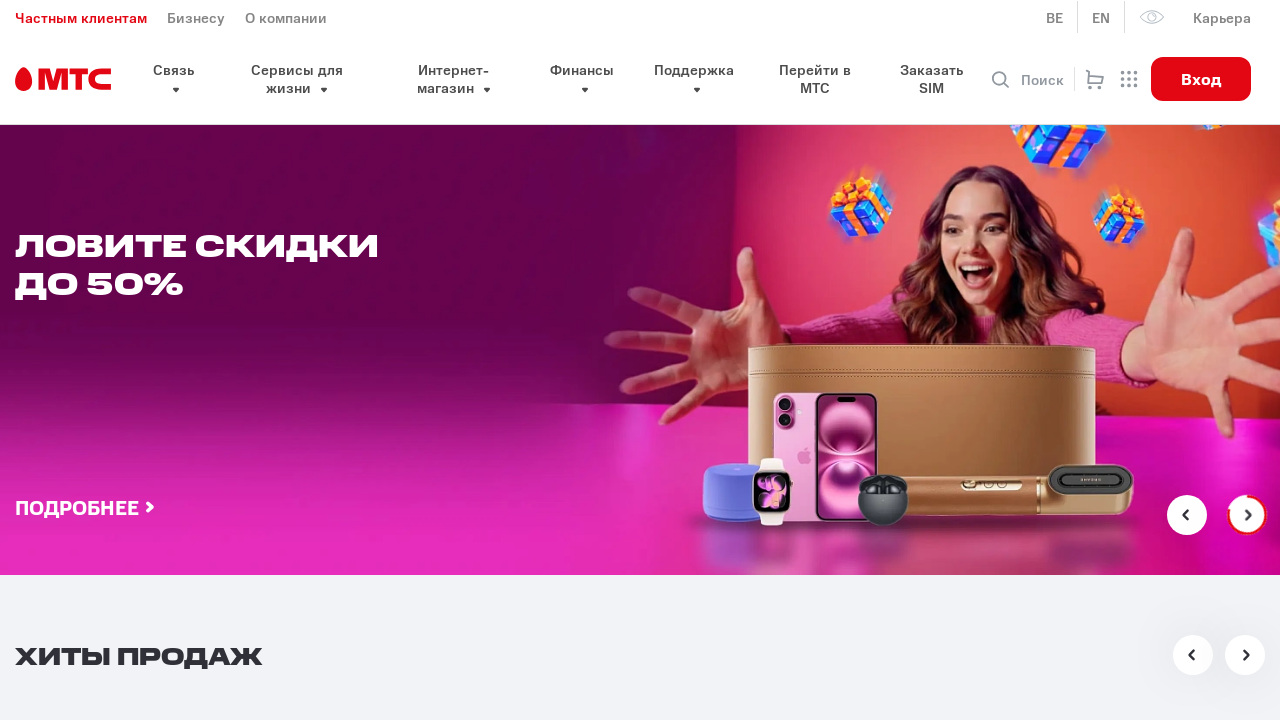